Tests e-commerce functionality by navigating to a demo store, adding an iPhone 12 to the cart, and verifying the item appears in the cart panel.

Starting URL: https://bstackdemo.com/

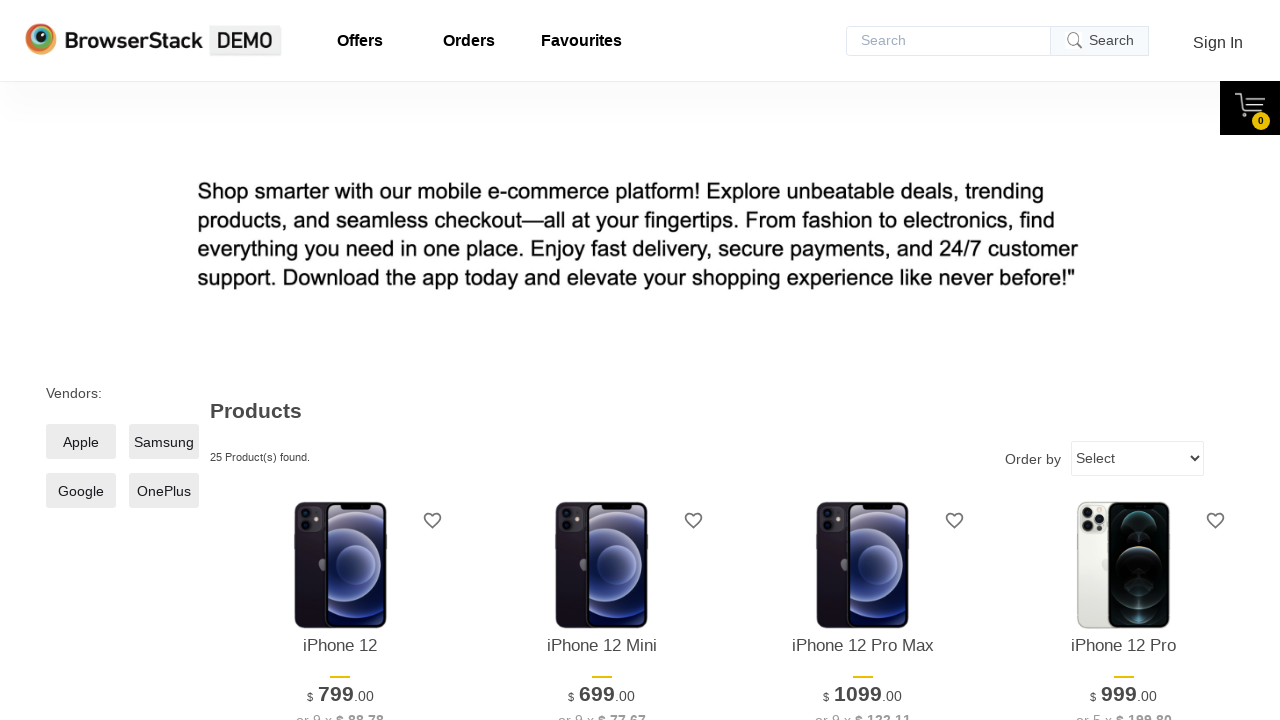

Waited for page to load with StackDemo title
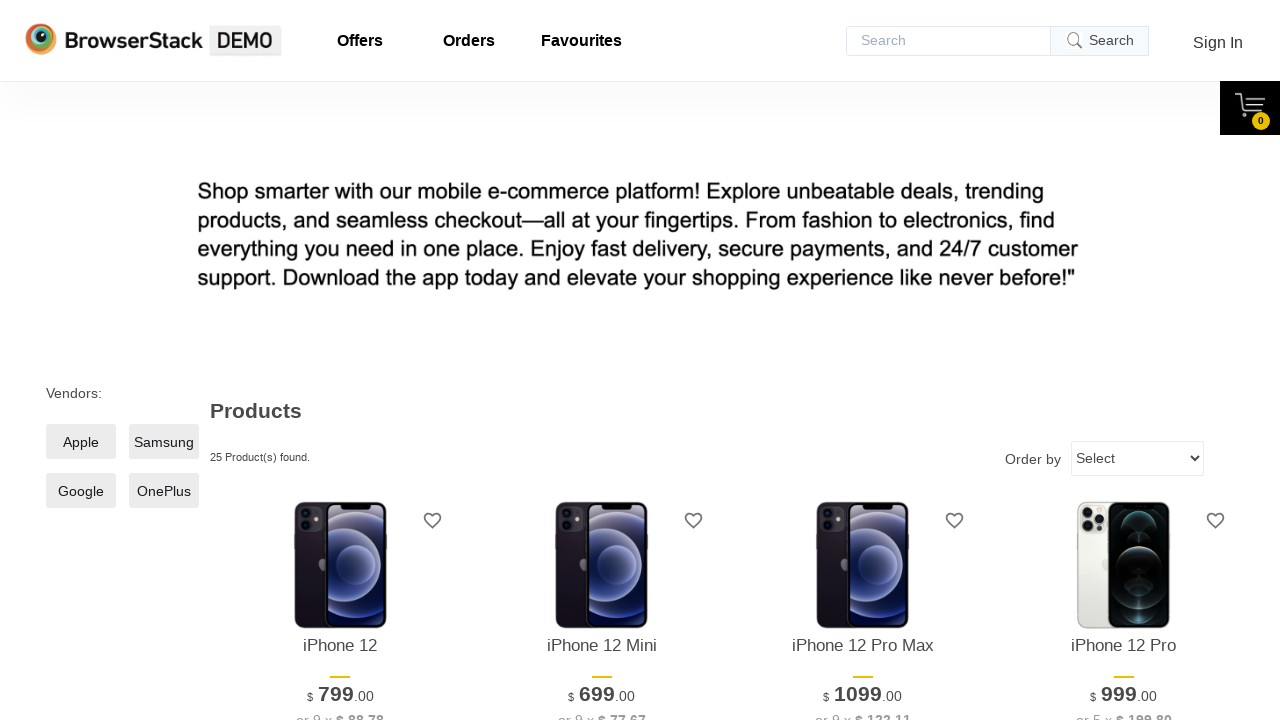

iPhone 12 product name element became visible
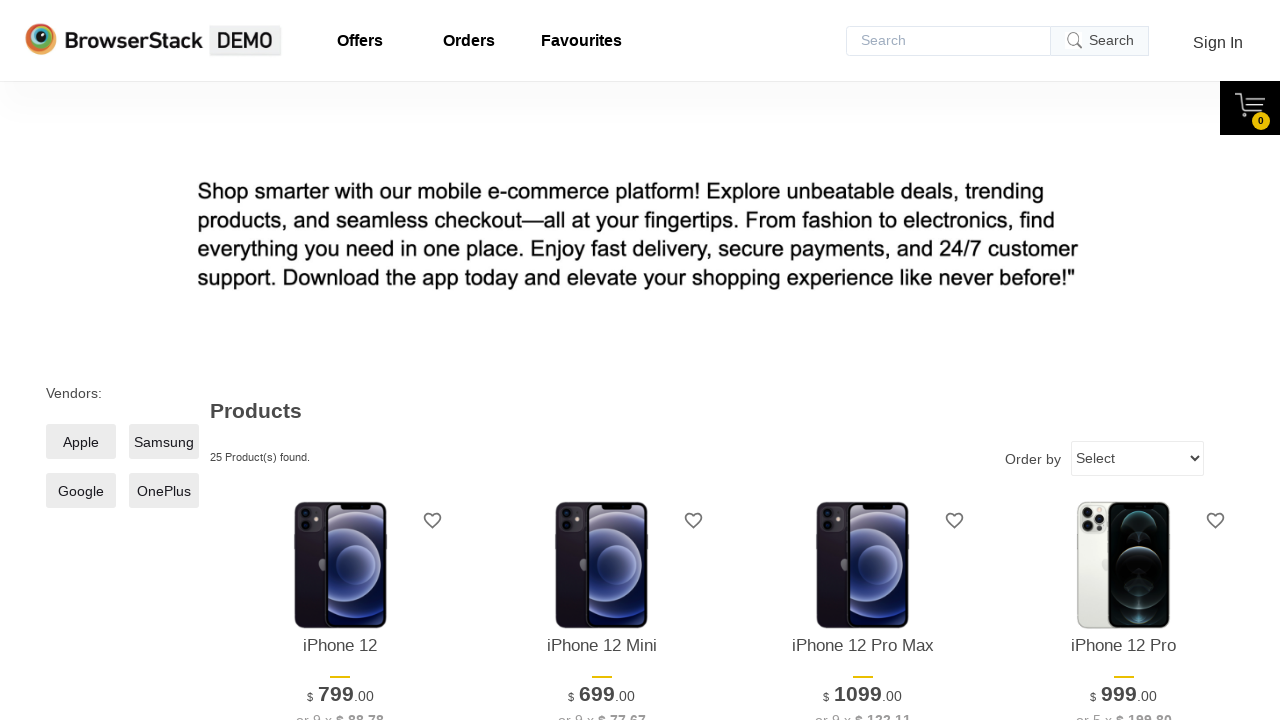

Clicked 'Add to cart' button for iPhone 12 at (340, 361) on xpath=//*[@id="1"]/div[4]
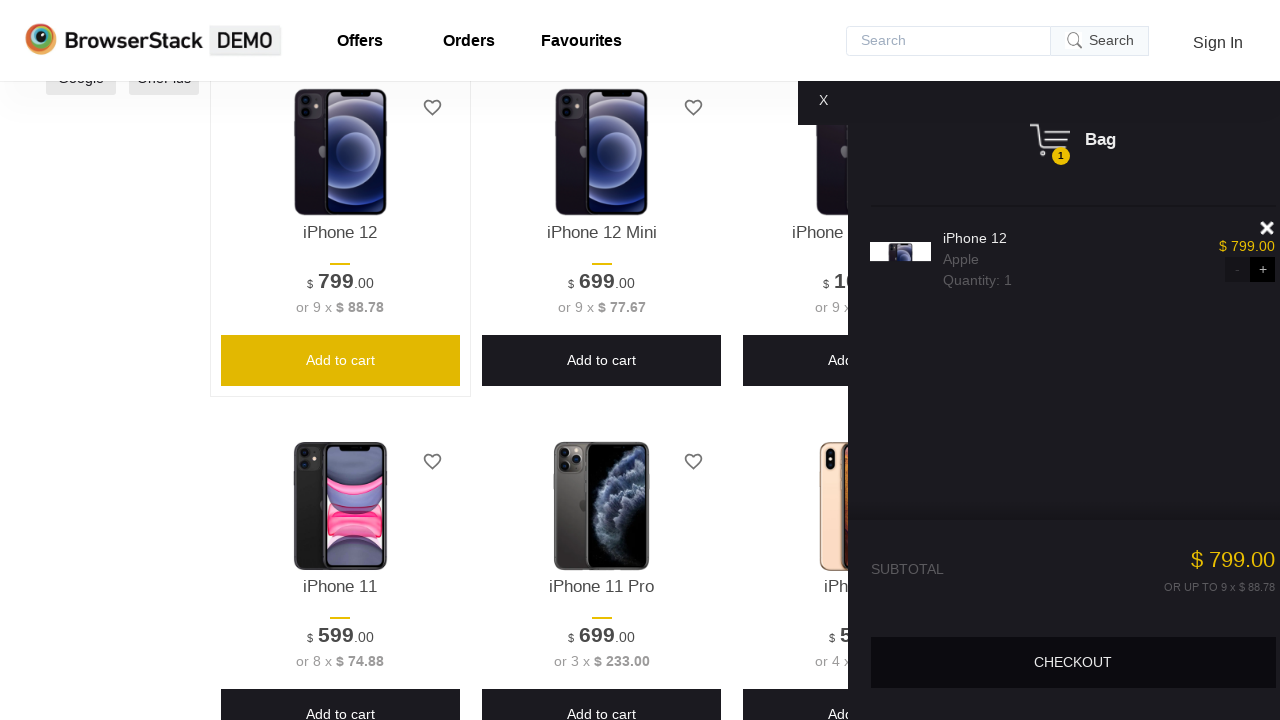

Cart panel became visible
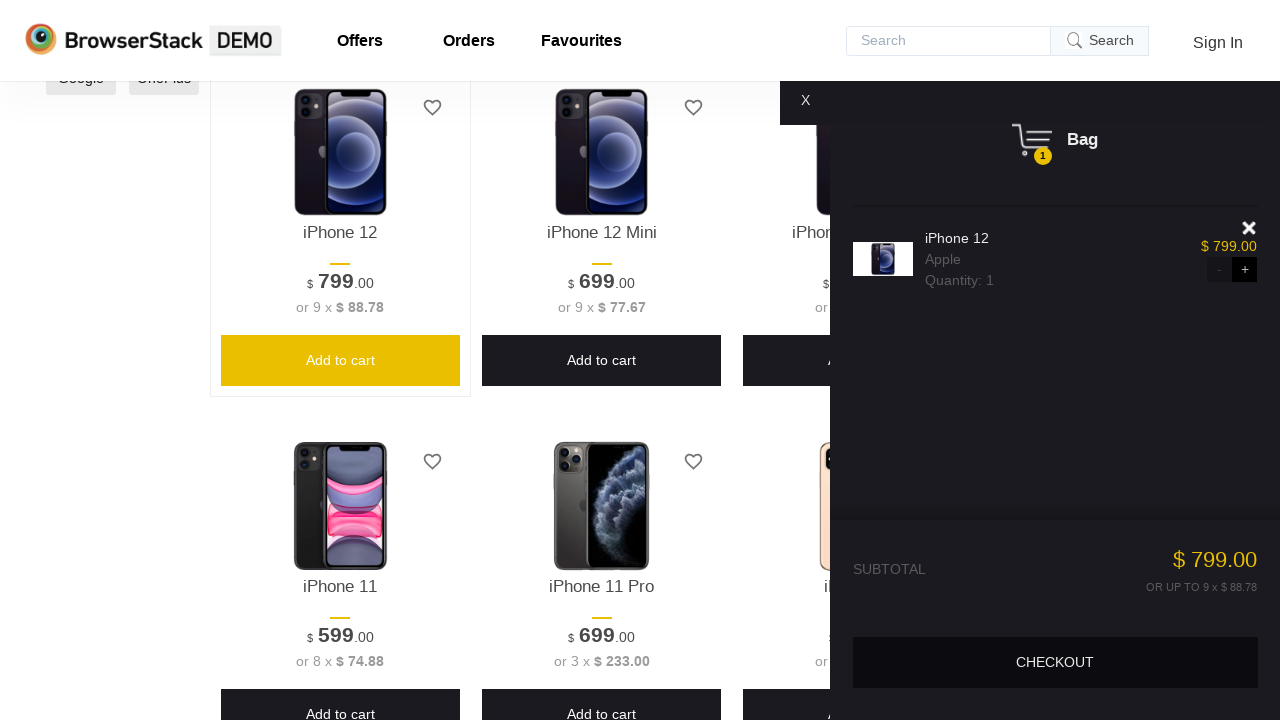

iPhone 12 item verified in cart
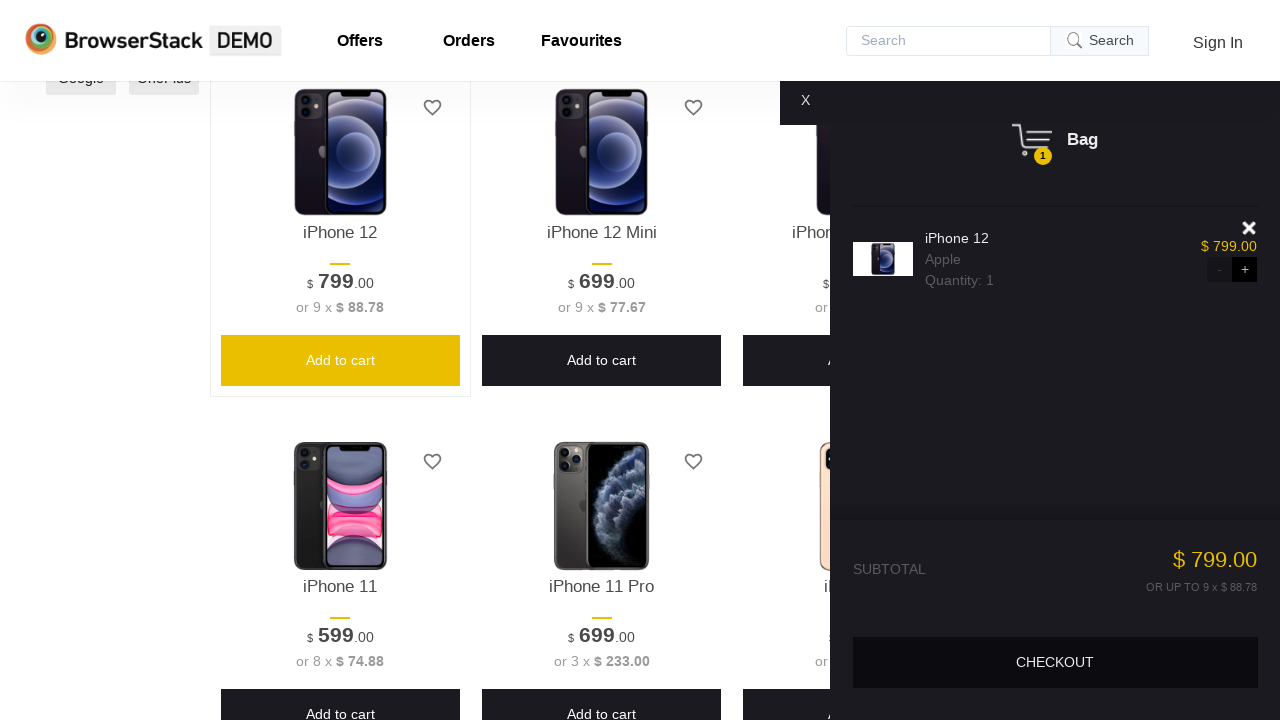

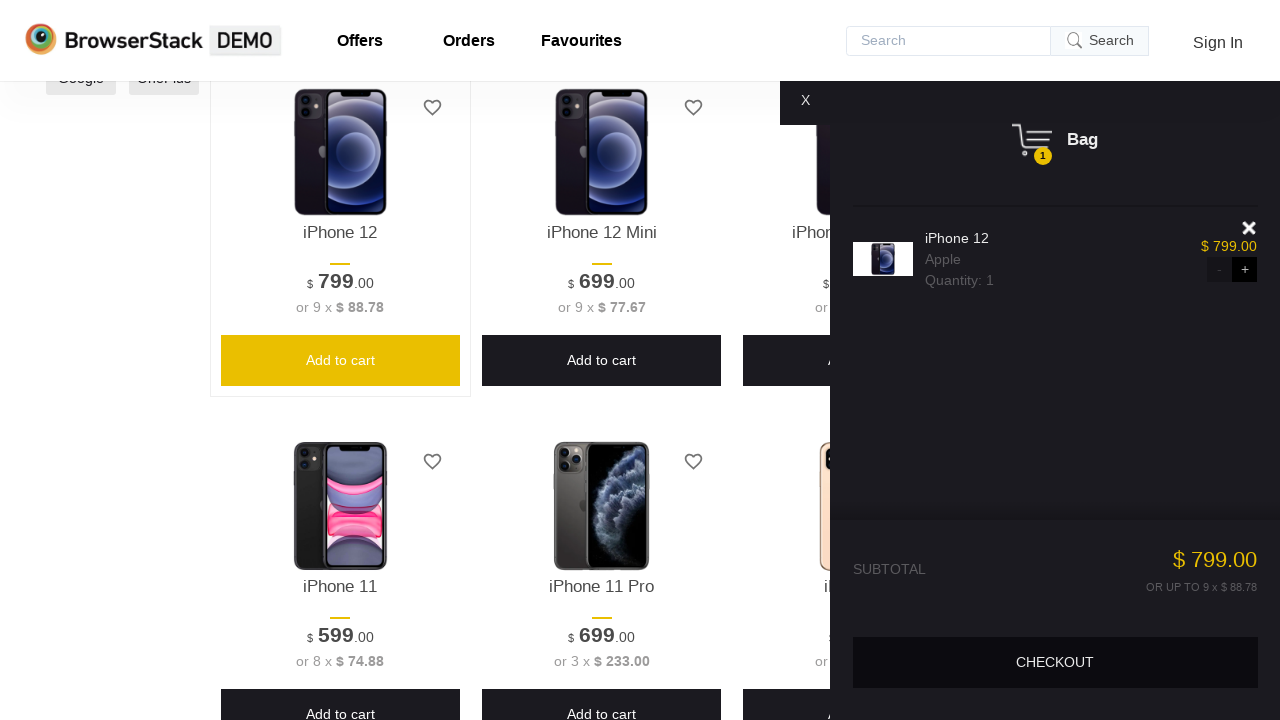